Tests that entering a password longer than maximum limit (20 characters) shows a validation error

Starting URL: https://dev.waffarad.com/Merchant/Account/Login?ReturnURL=/

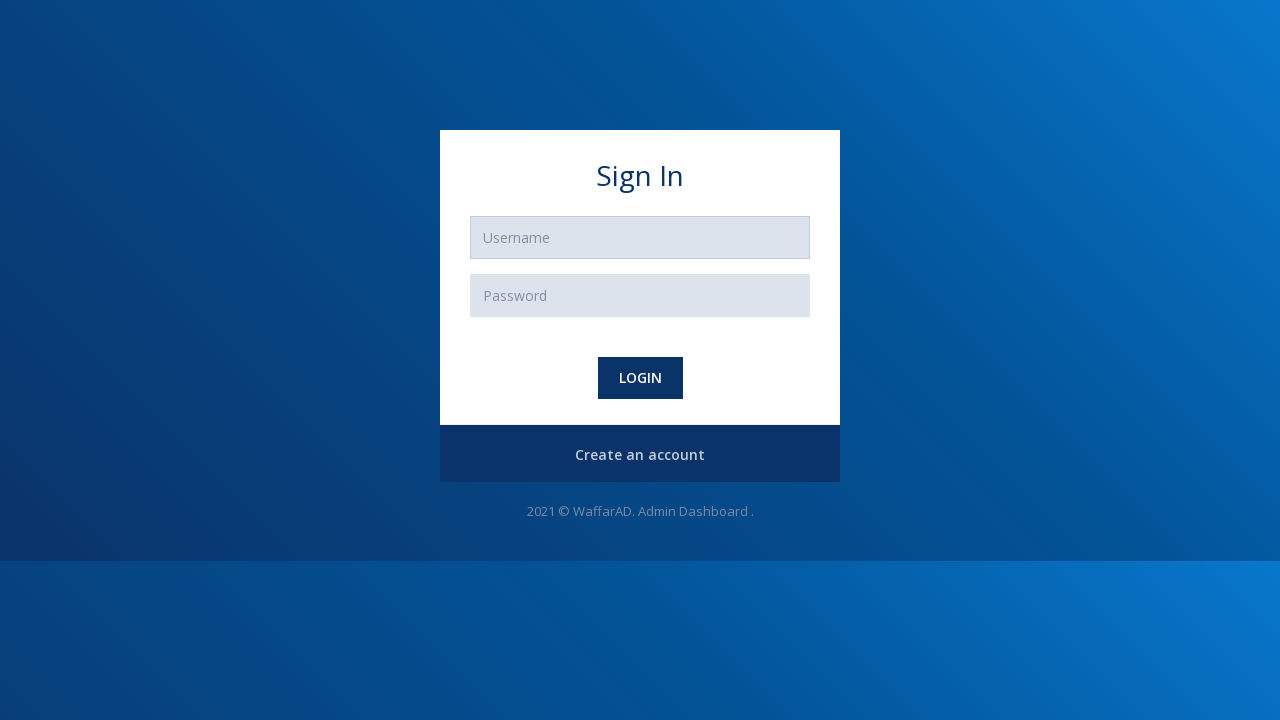

Clicked Create Account button to navigate to registration page at (640, 455) on #register-btn
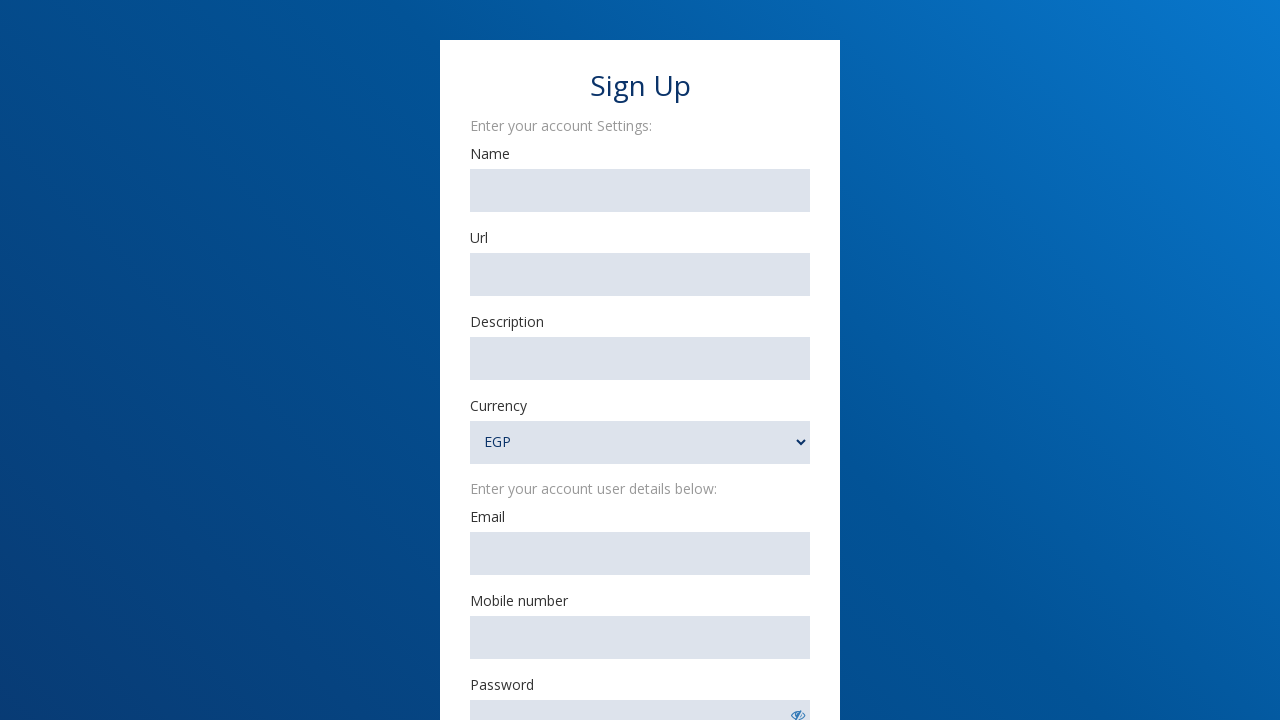

Filled merchant name field with 'Nohair' on #MerchantName
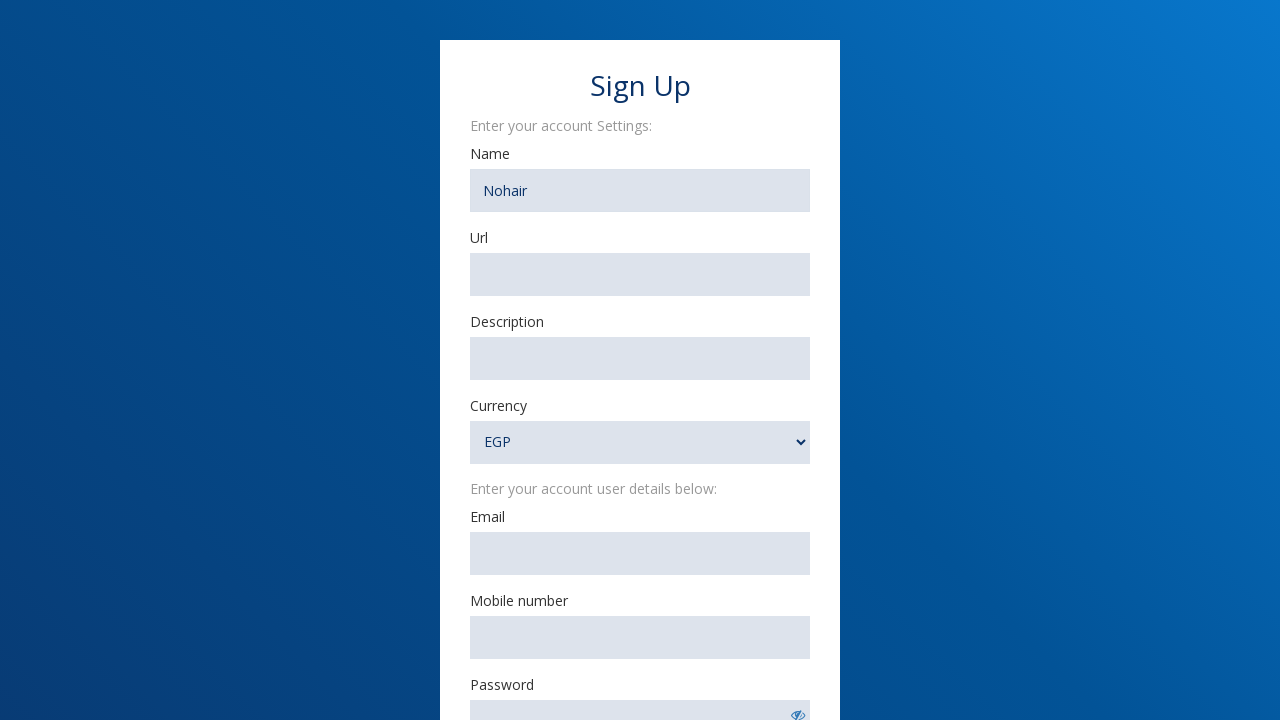

Filled merchant URL field with 'https://www.example@example.com' on #MerchantURl
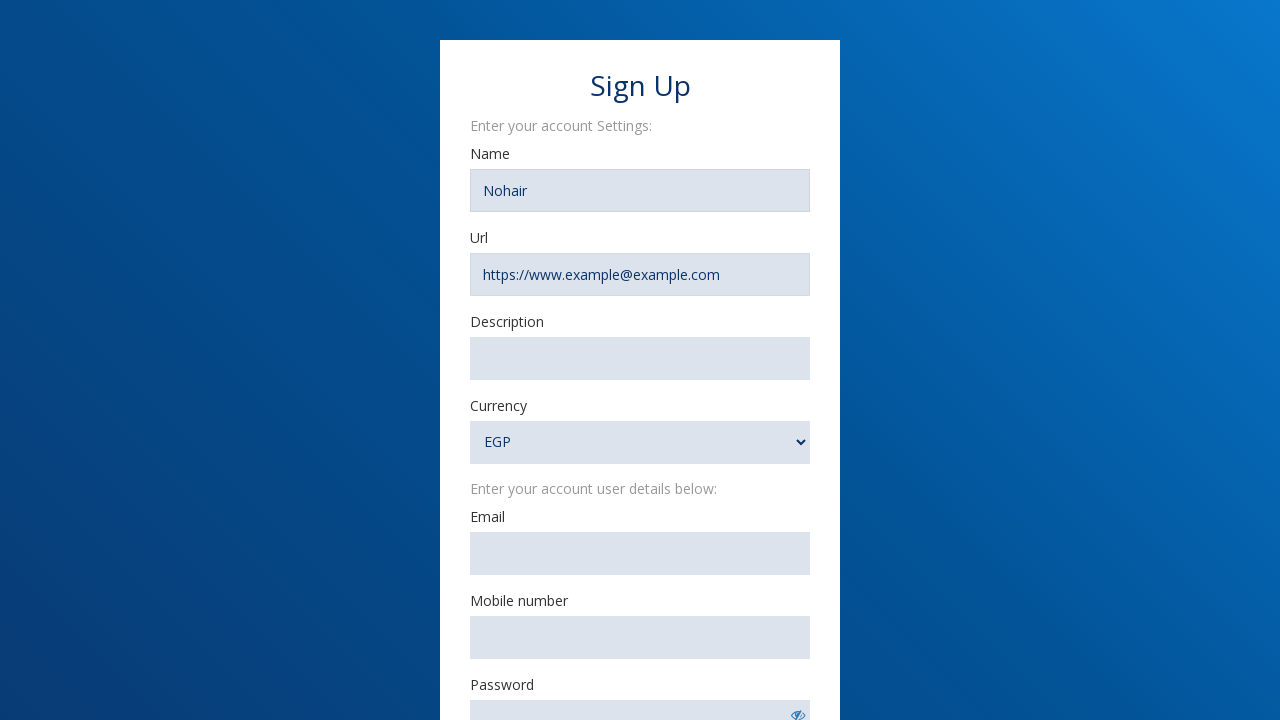

Filled merchant description field with 'Description' on #MerchantDescription
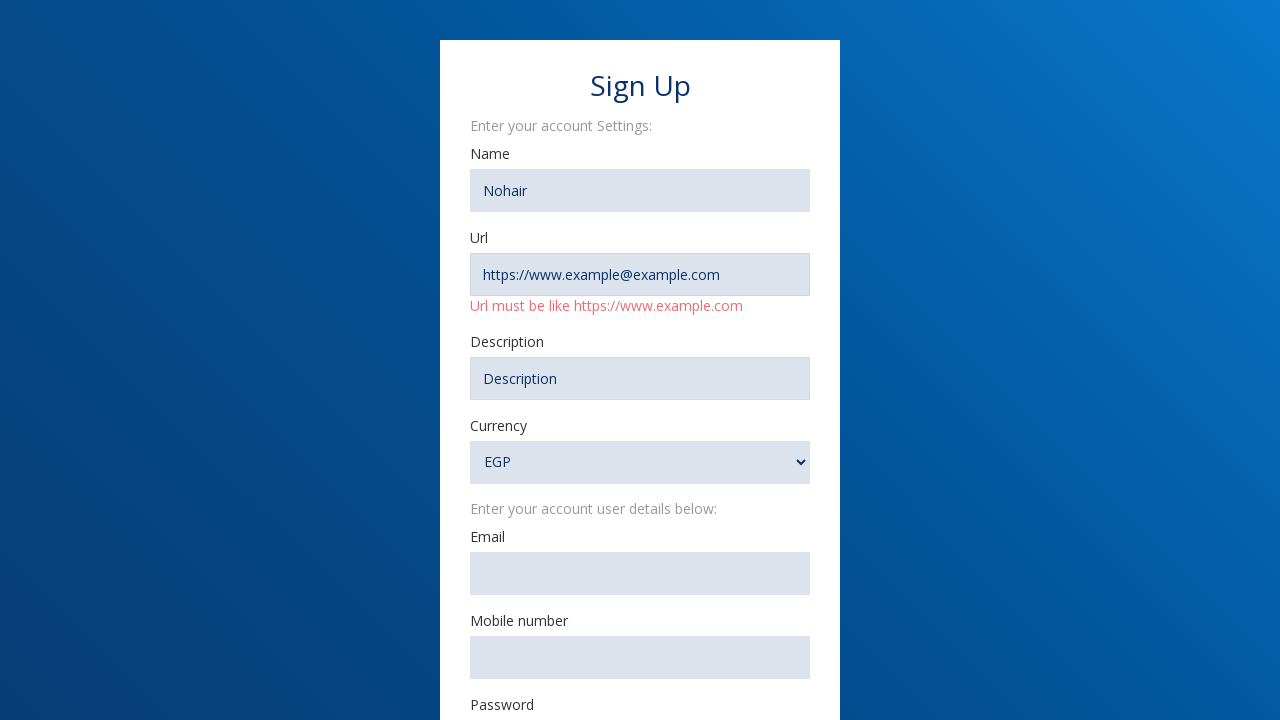

Filled email field with 'mnbvcxzl@gmail.com' on #Email
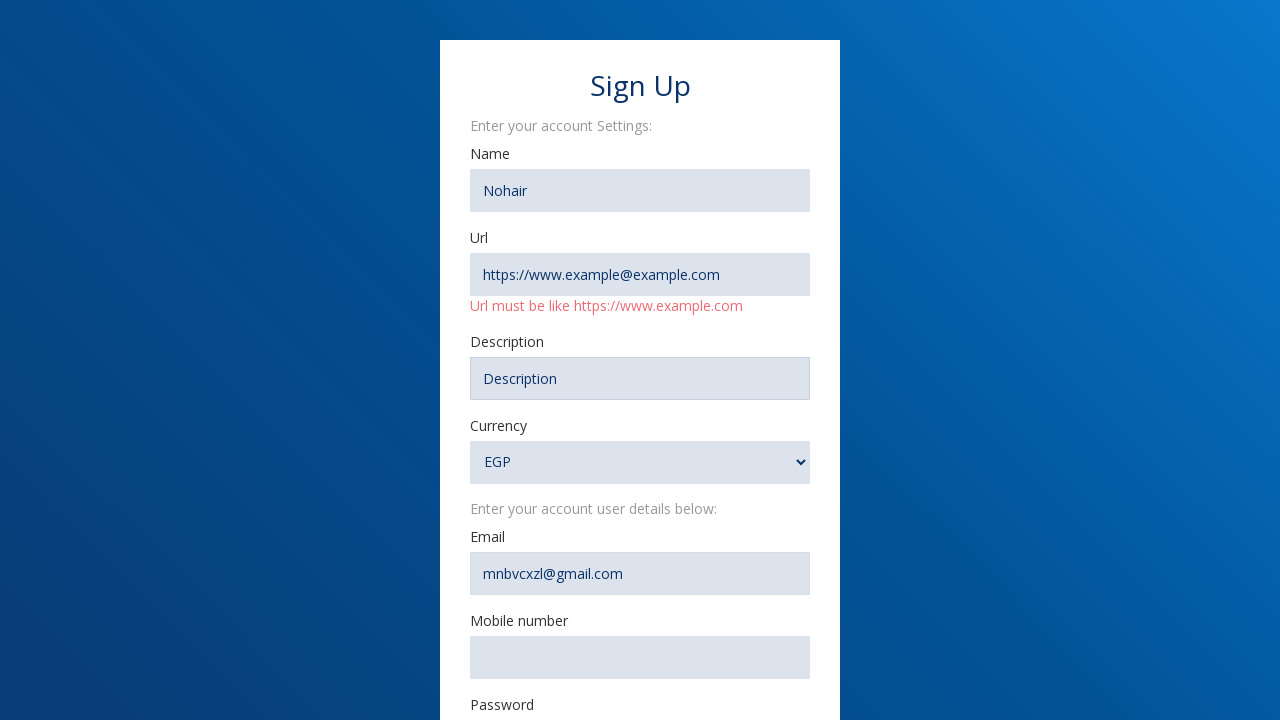

Filled mobile number field with '01022123235' on #MobileNumber
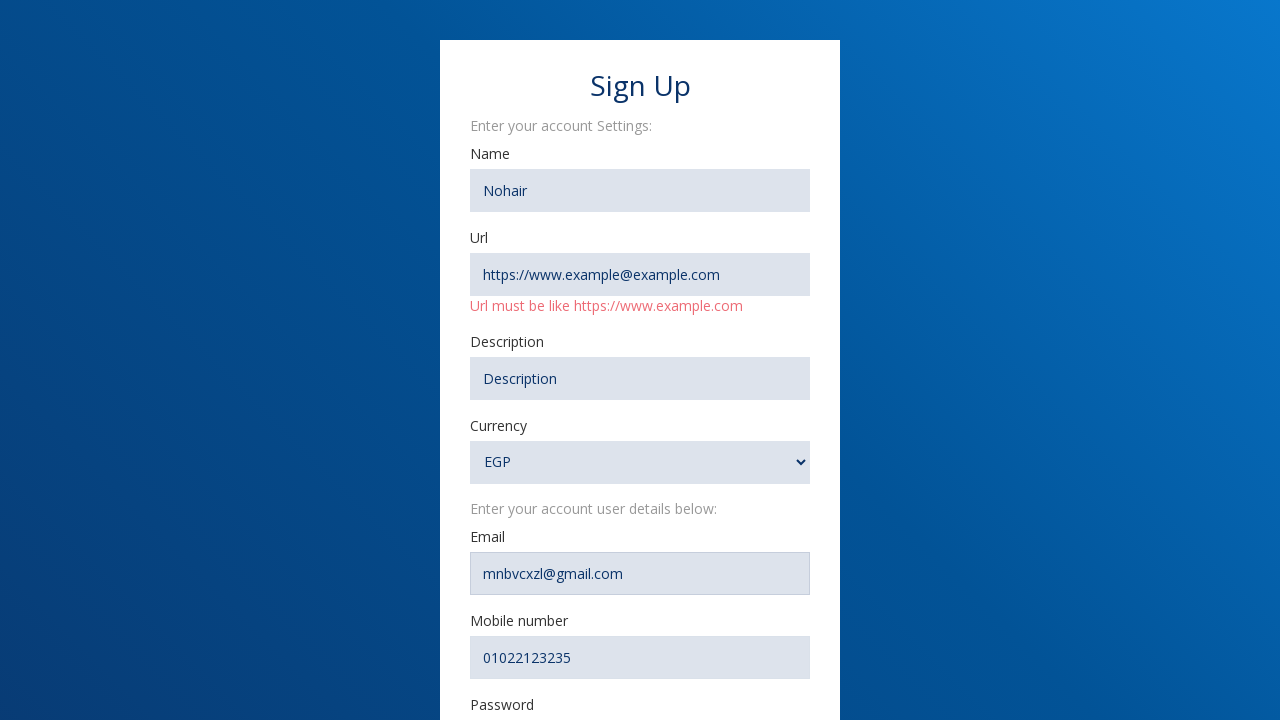

Filled password field with 24-character string exceeding 20-character maximum limit on #password-show1
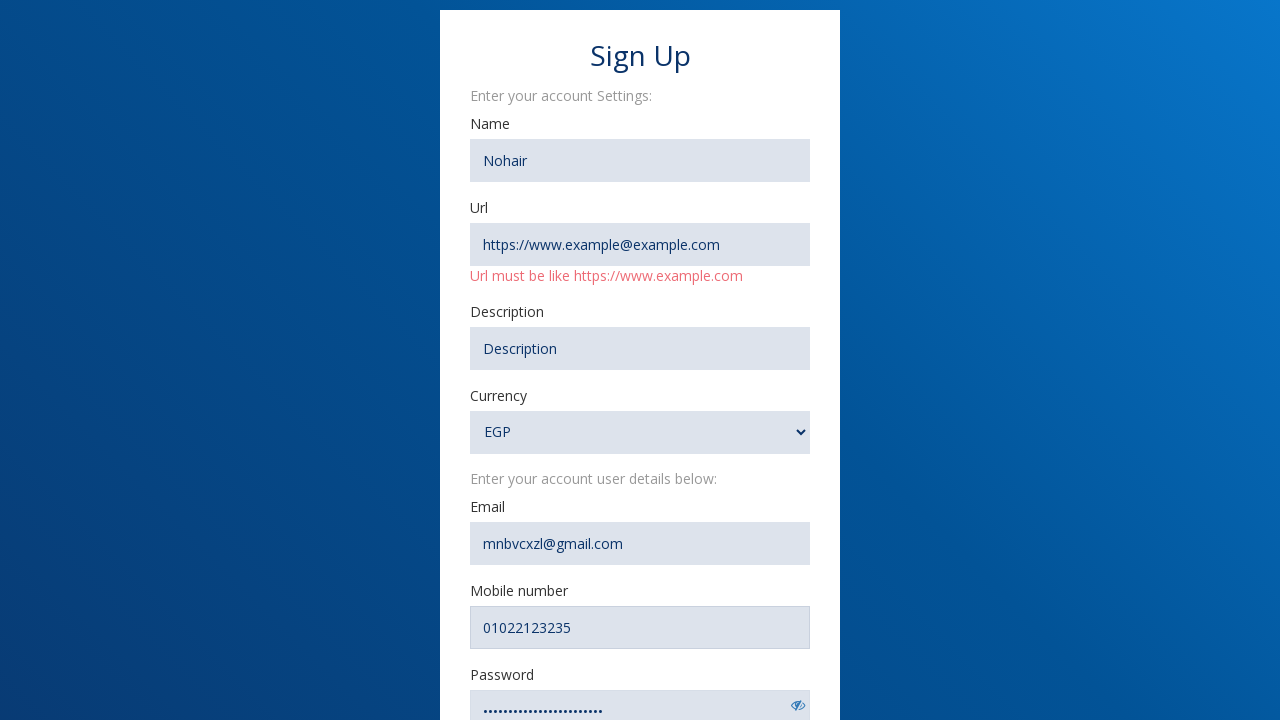

Filled confirm password field with same 24-character string on input[name='ConfirmPassword']
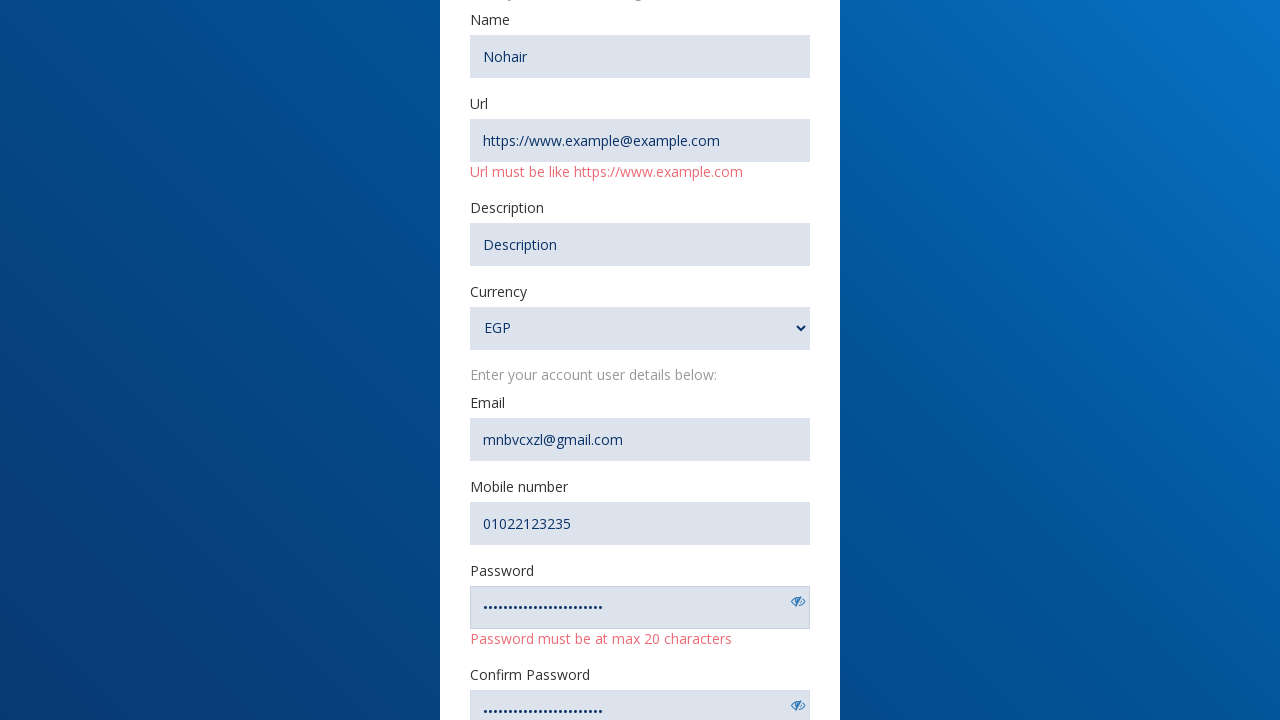

Selected USD as currency on #Currency
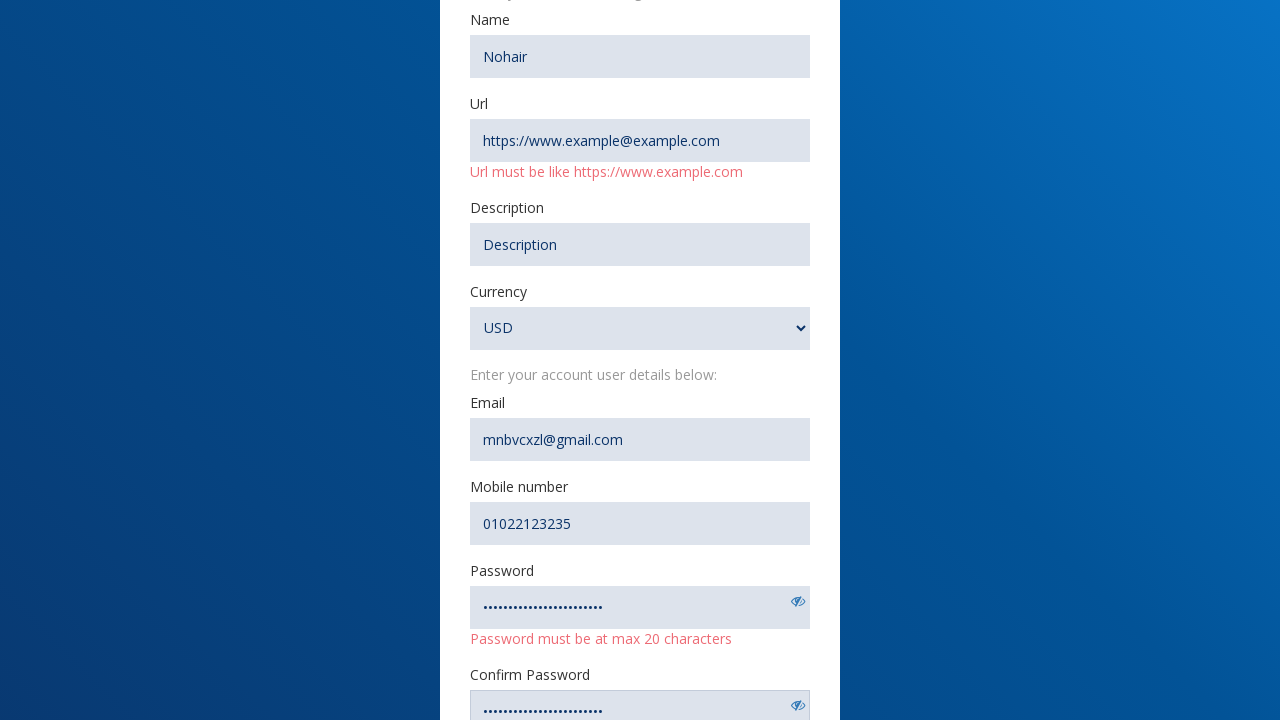

Clicked submit button to attempt registration at (640, 513) on #SubmitRegister
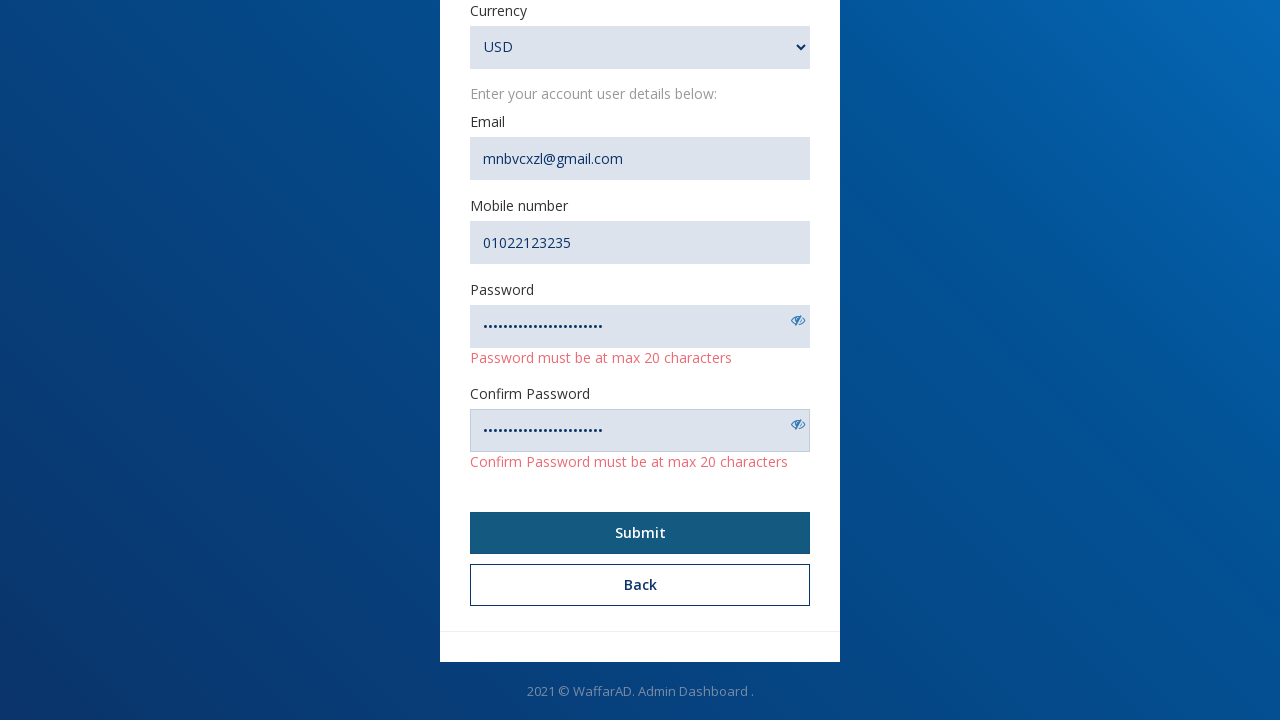

Password validation error message appeared confirming maximum character limit enforcement
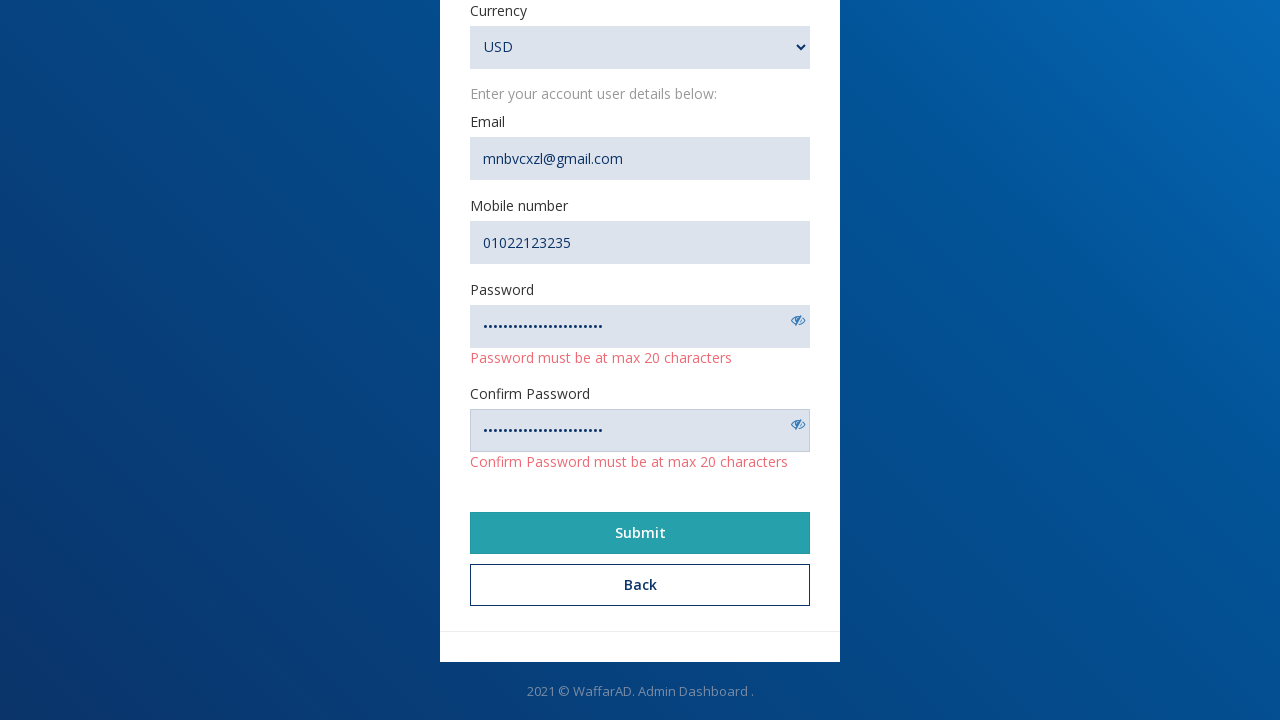

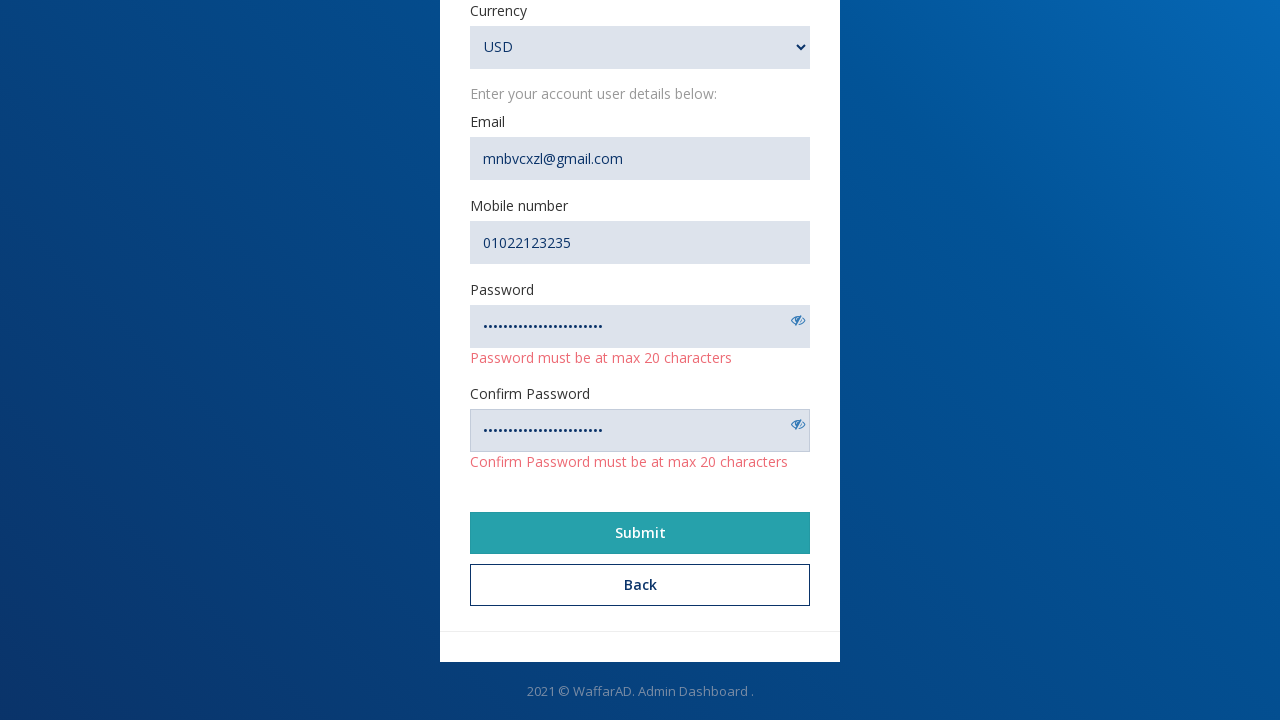